Tests dismissing an entry ad modal popup by clicking the close button in the modal footer on a practice automation site.

Starting URL: http://the-internet.herokuapp.com/entry_ad

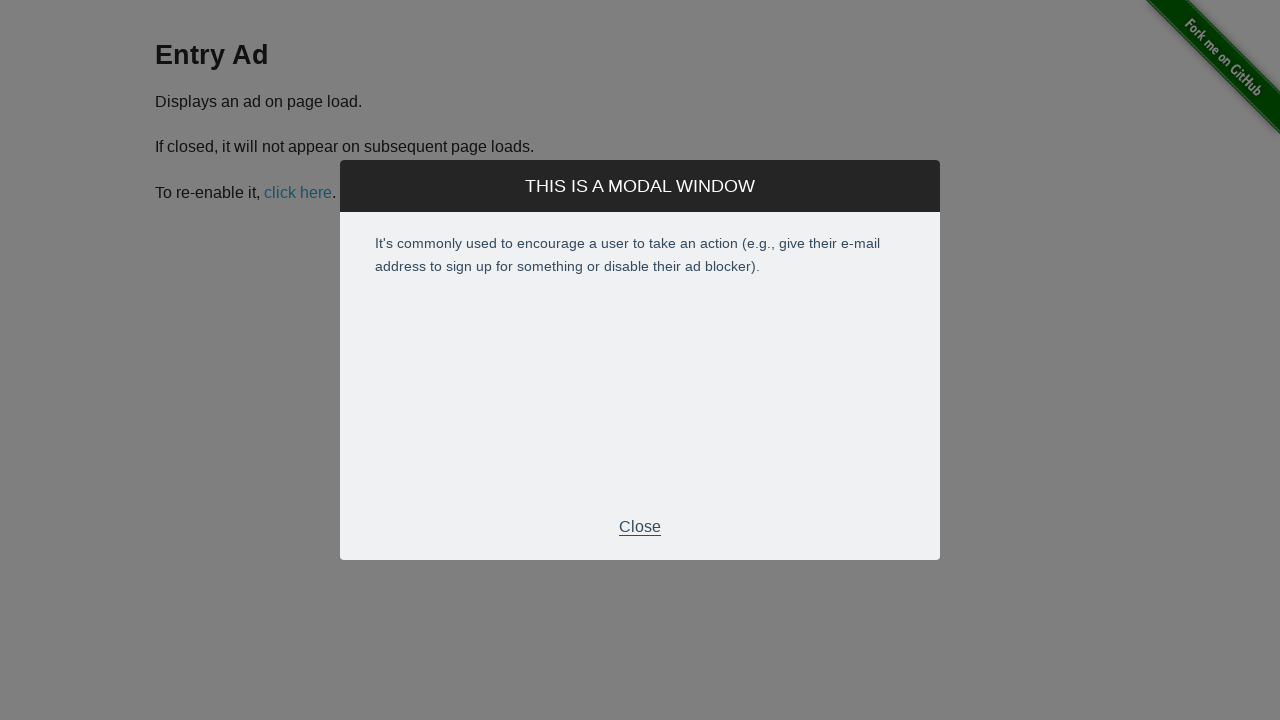

Entry ad modal appeared and footer became visible
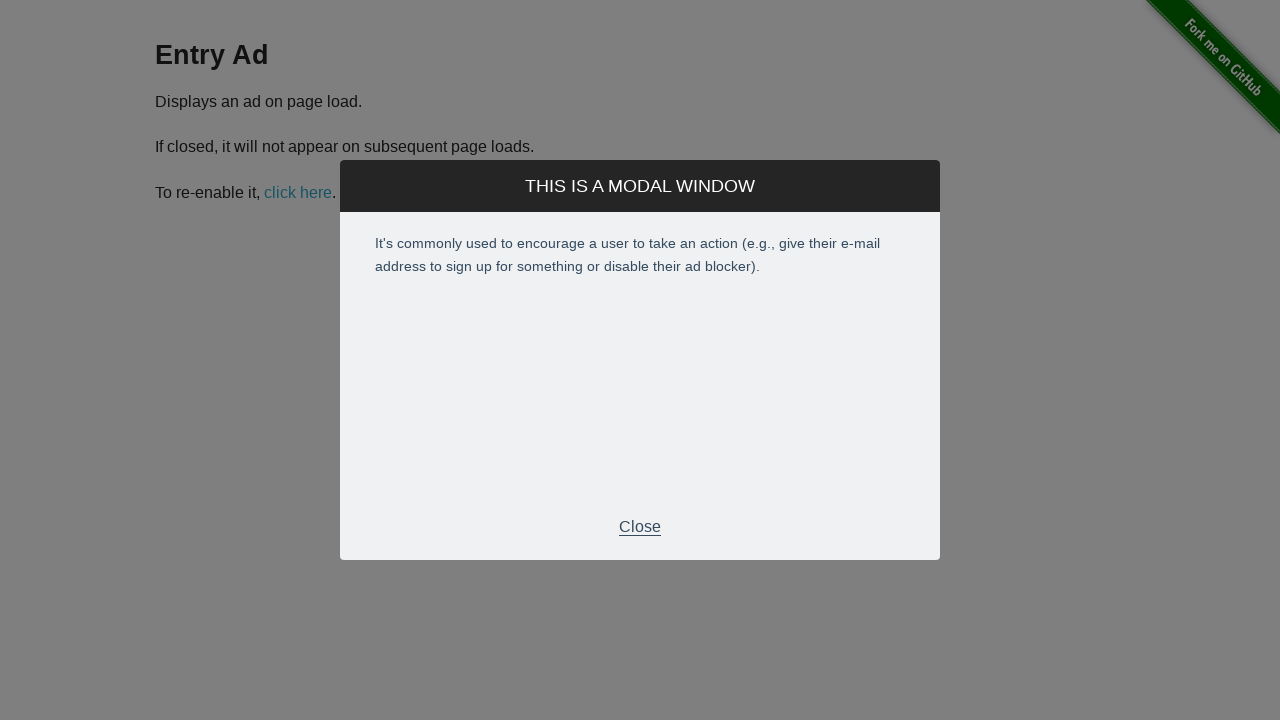

Clicked close button in modal footer to dismiss entry ad at (640, 527) on div.modal-footer p
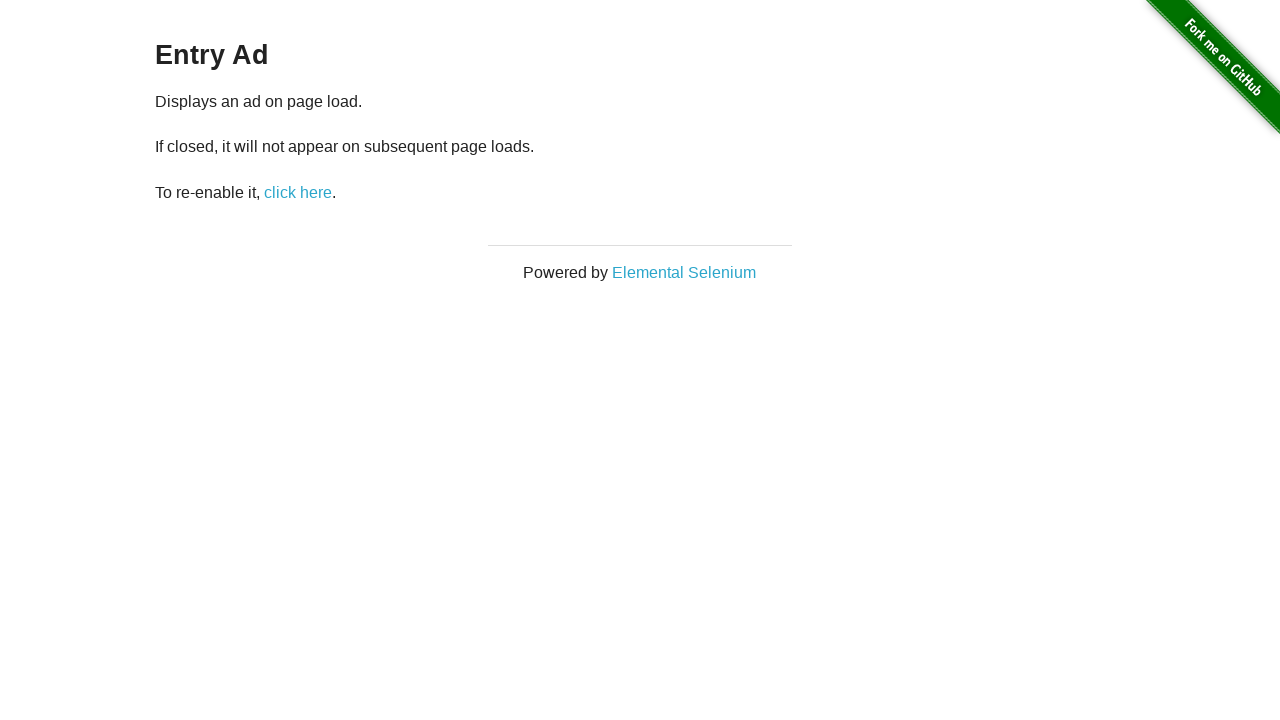

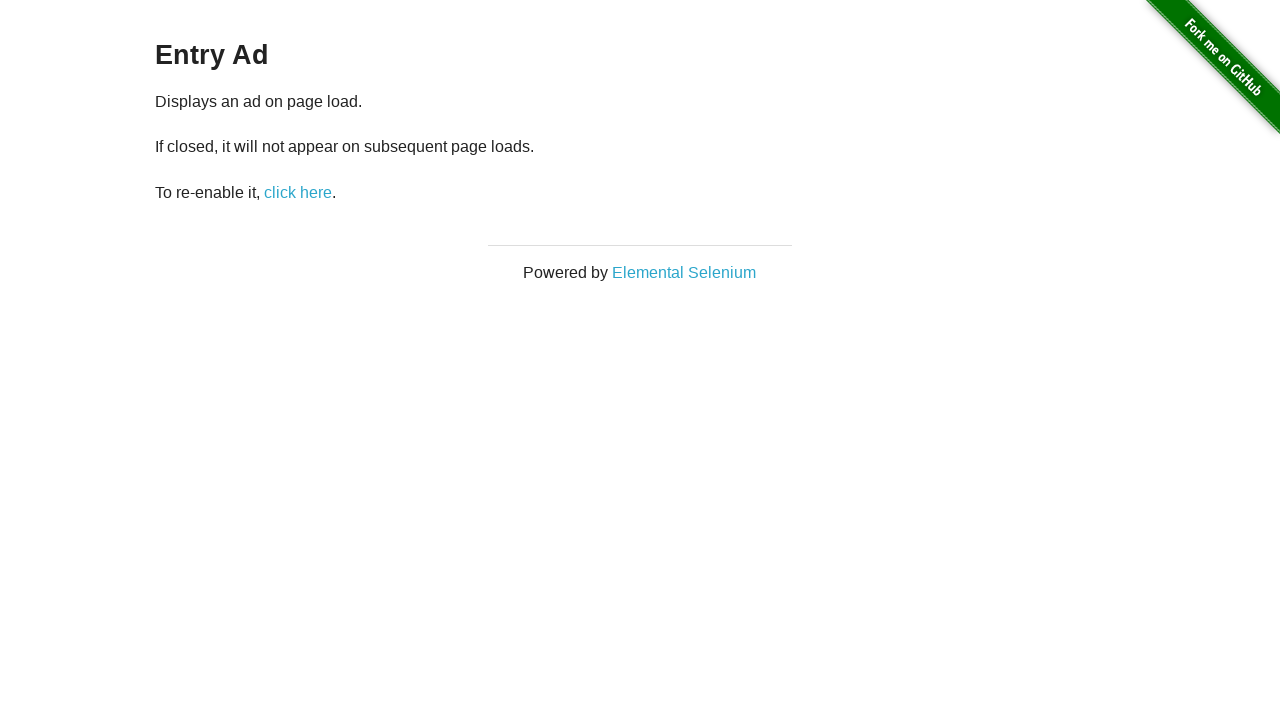